Simple navigation test that loads the Hepsiburada homepage

Starting URL: https://www.hepsiburada.com

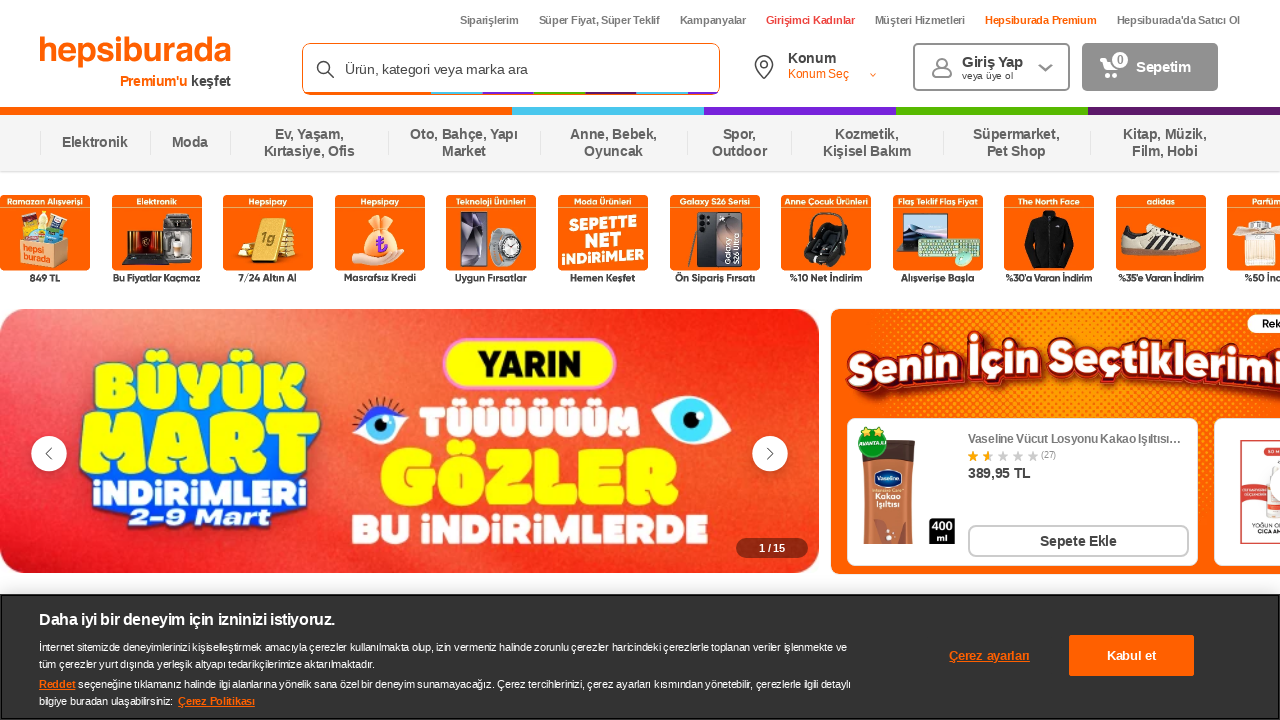

Waited for Hepsiburada homepage to load (domcontentloaded state)
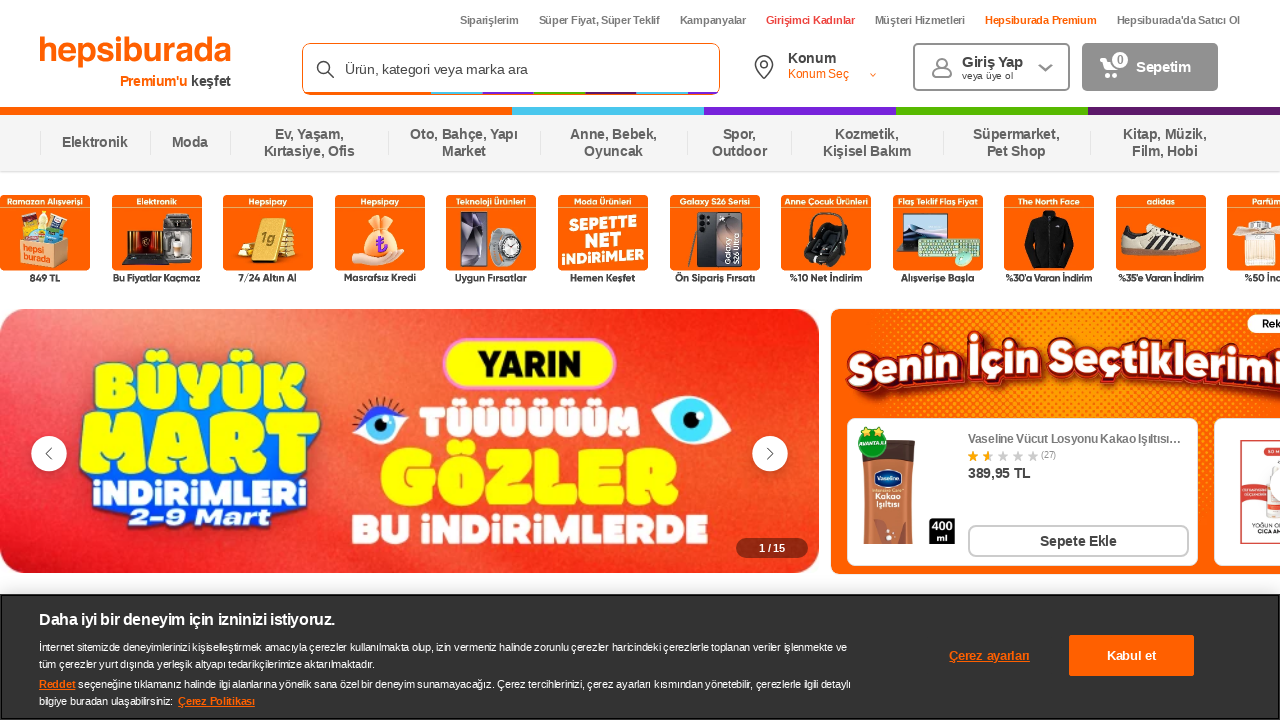

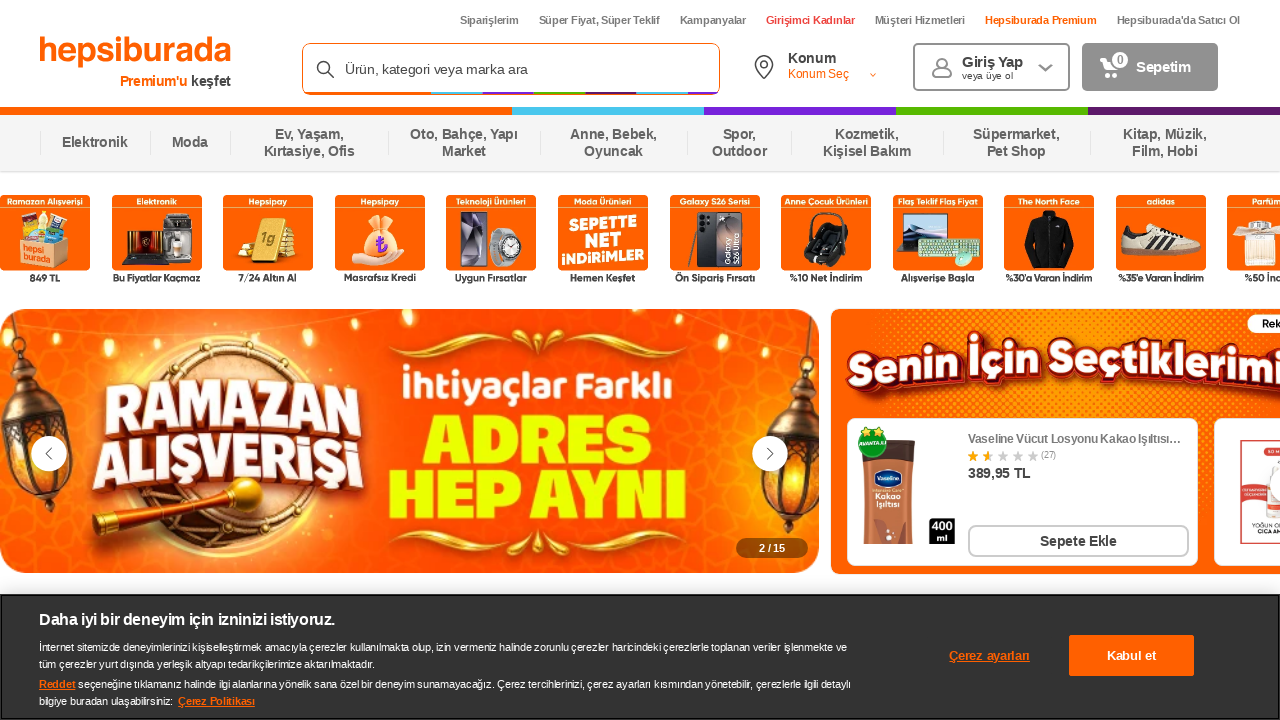